Tests file upload functionality by selecting a file using the file input element and clicking the upload button to submit the file.

Starting URL: https://the-internet.herokuapp.com/upload

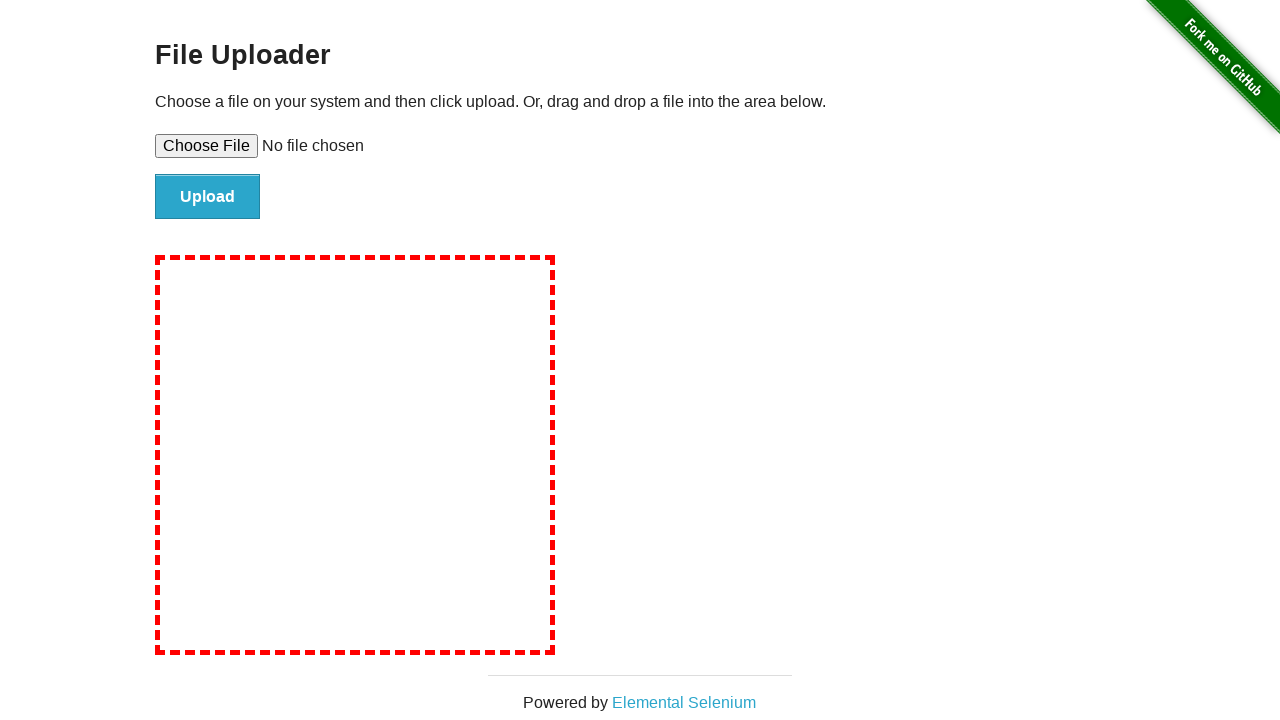

Created temporary test file for upload
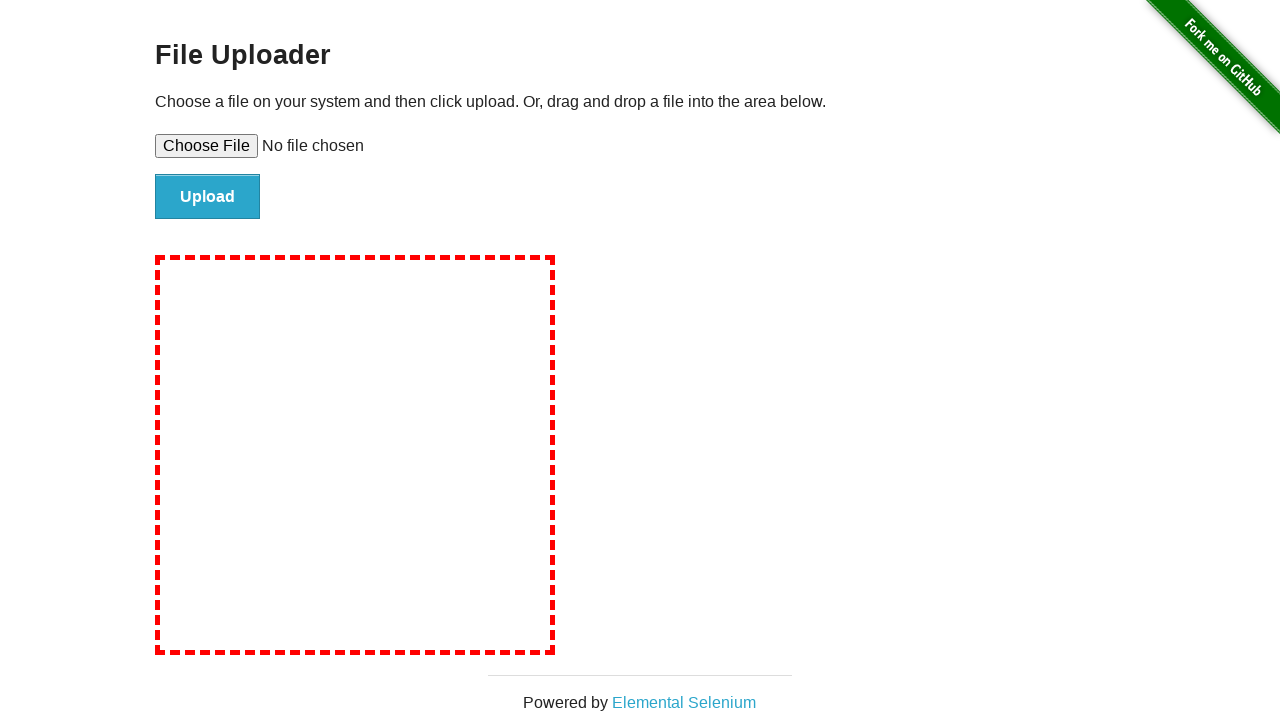

Selected file using file input element
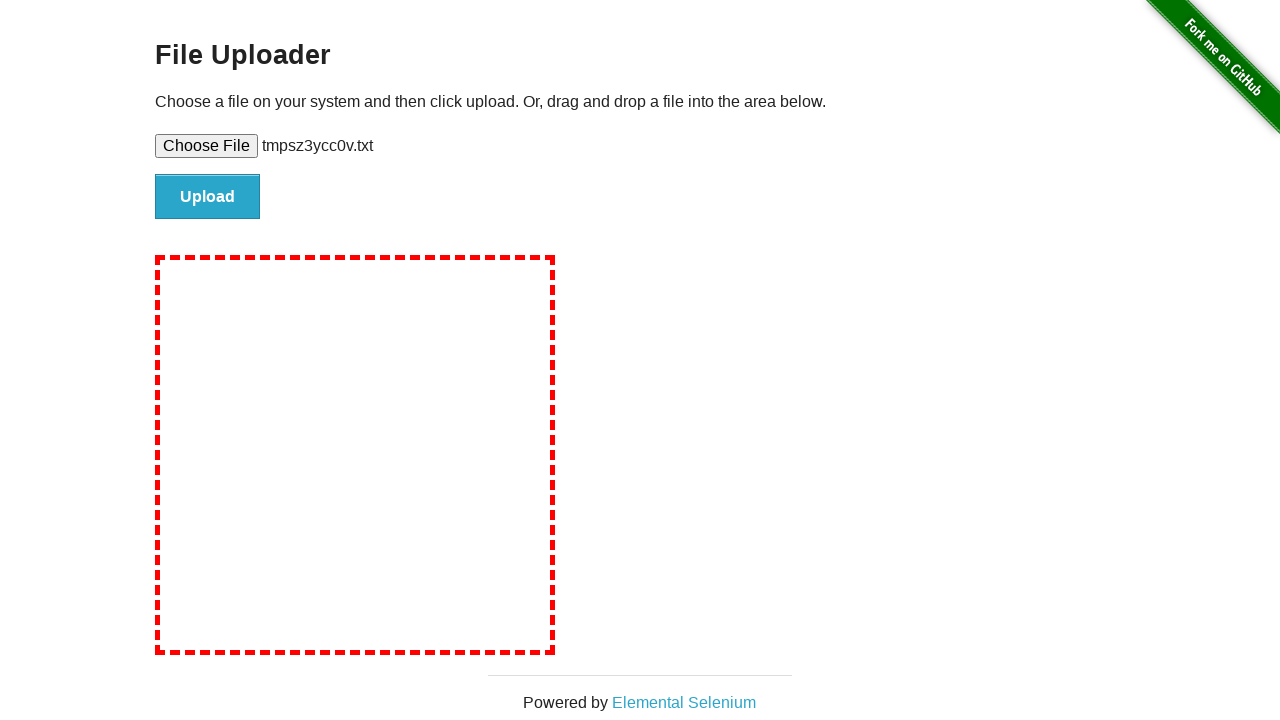

Clicked upload button to submit file at (208, 197) on #file-submit
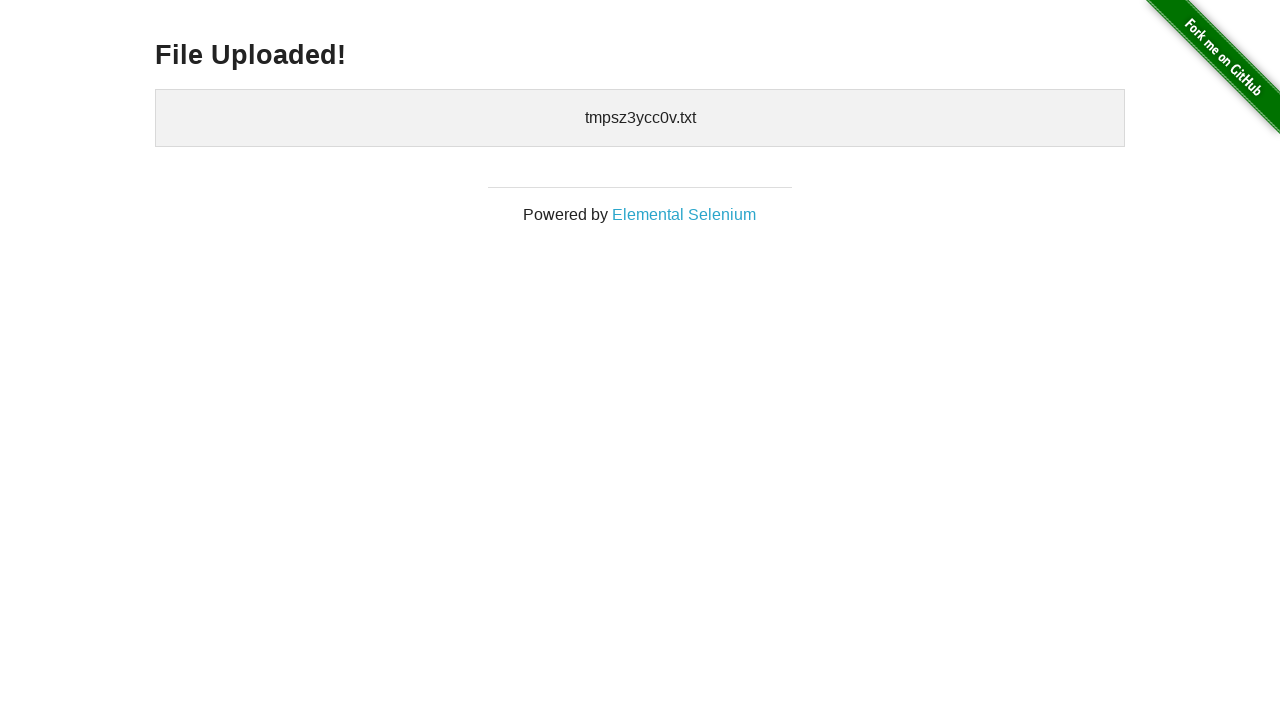

Upload confirmation appeared on page
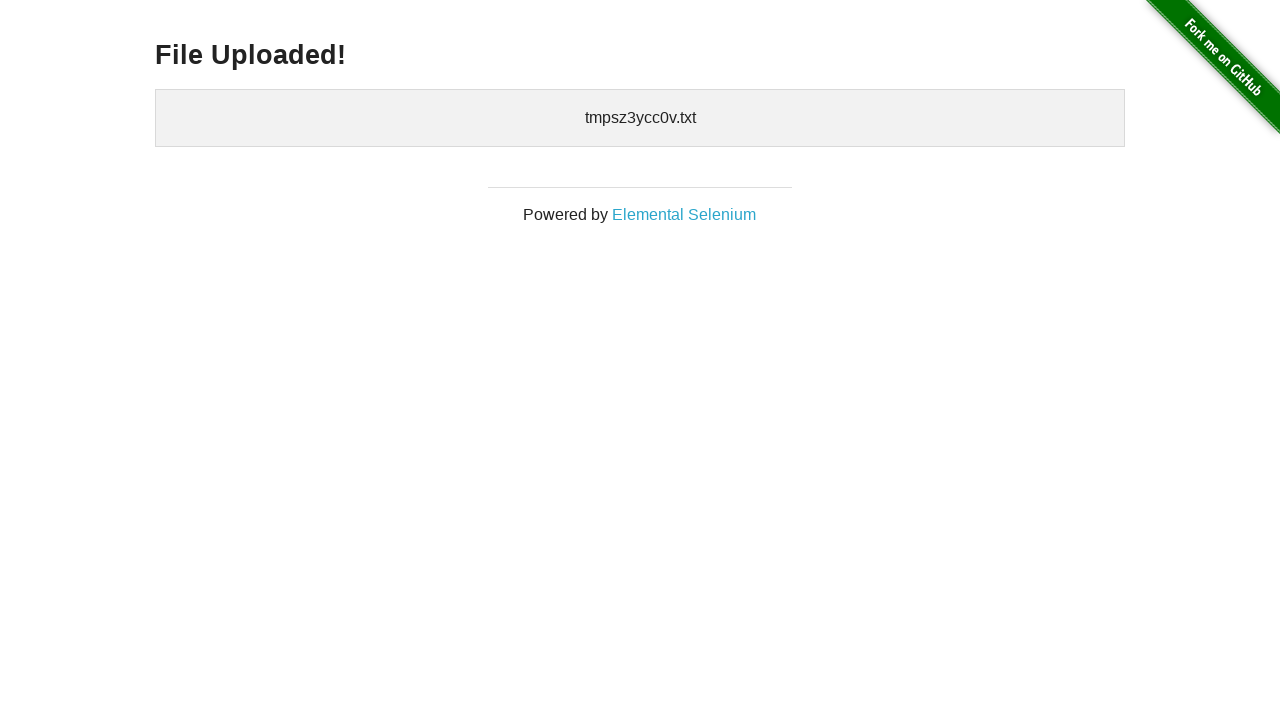

Cleaned up temporary test file
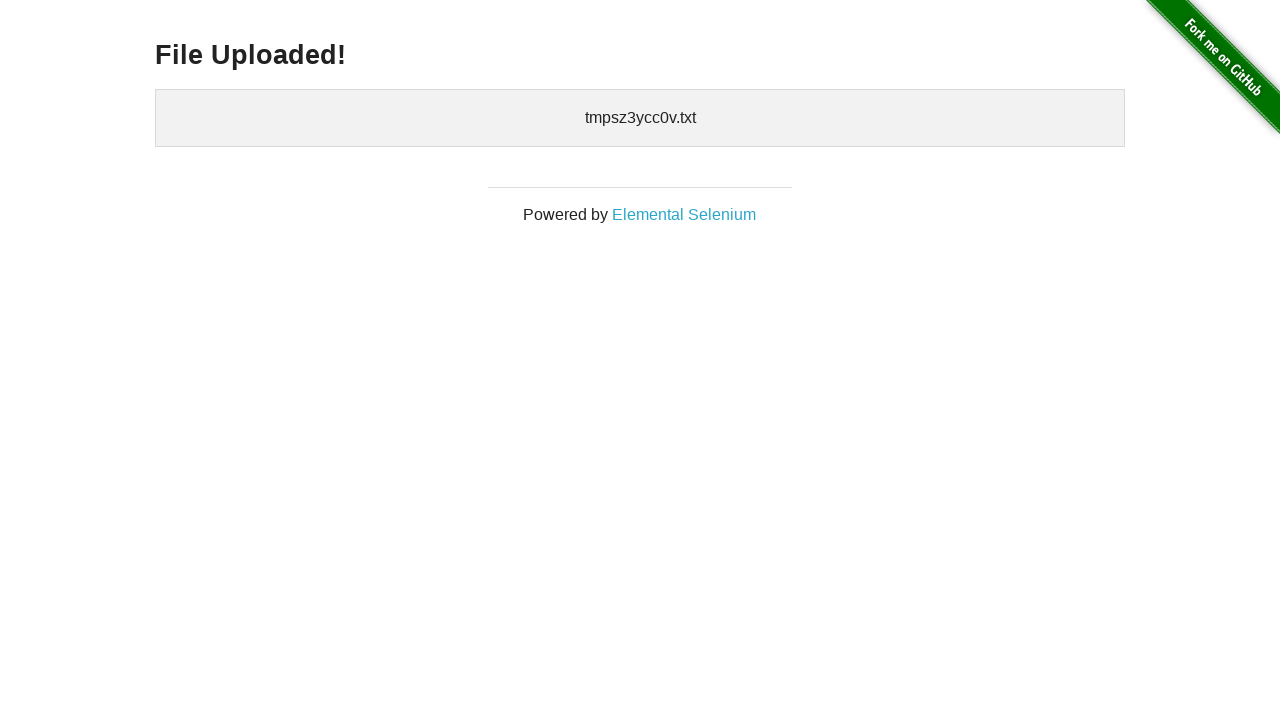

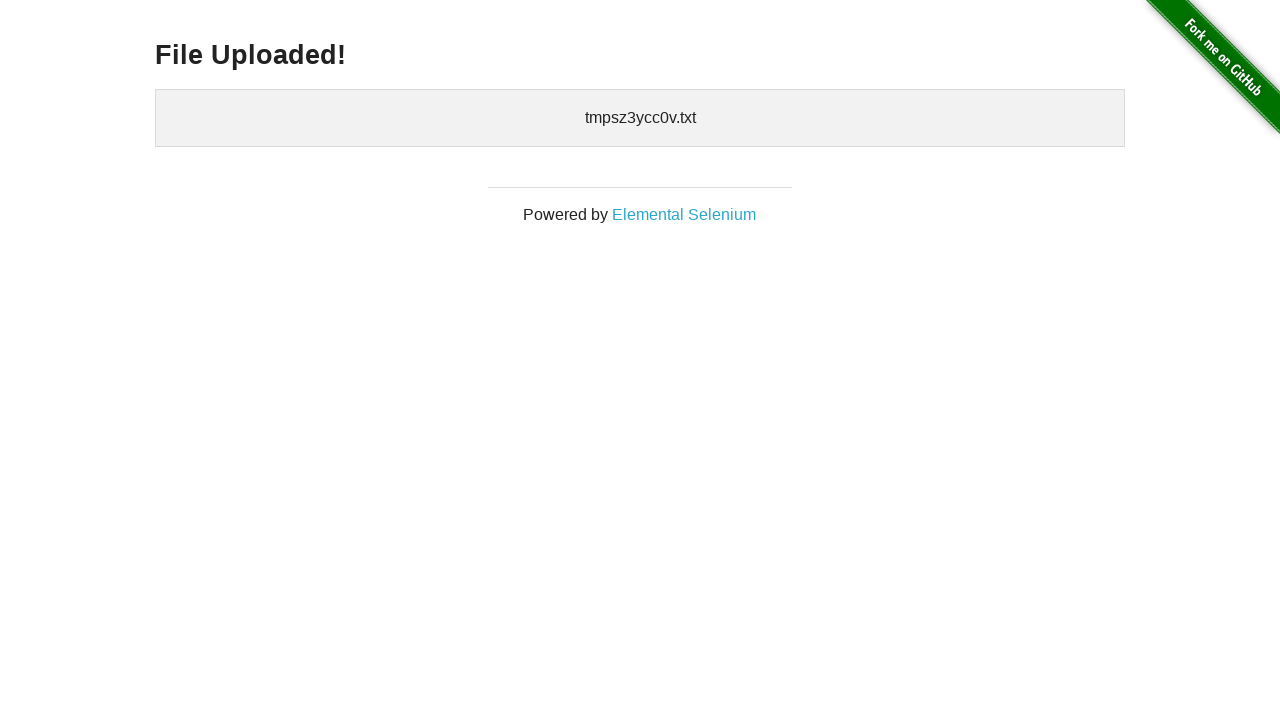